Tests multi-select dropdown functionality by selecting multiple colors using different selection methods (by text, by value, by index), then deselecting options

Starting URL: https://testautomationpractice.blogspot.com/

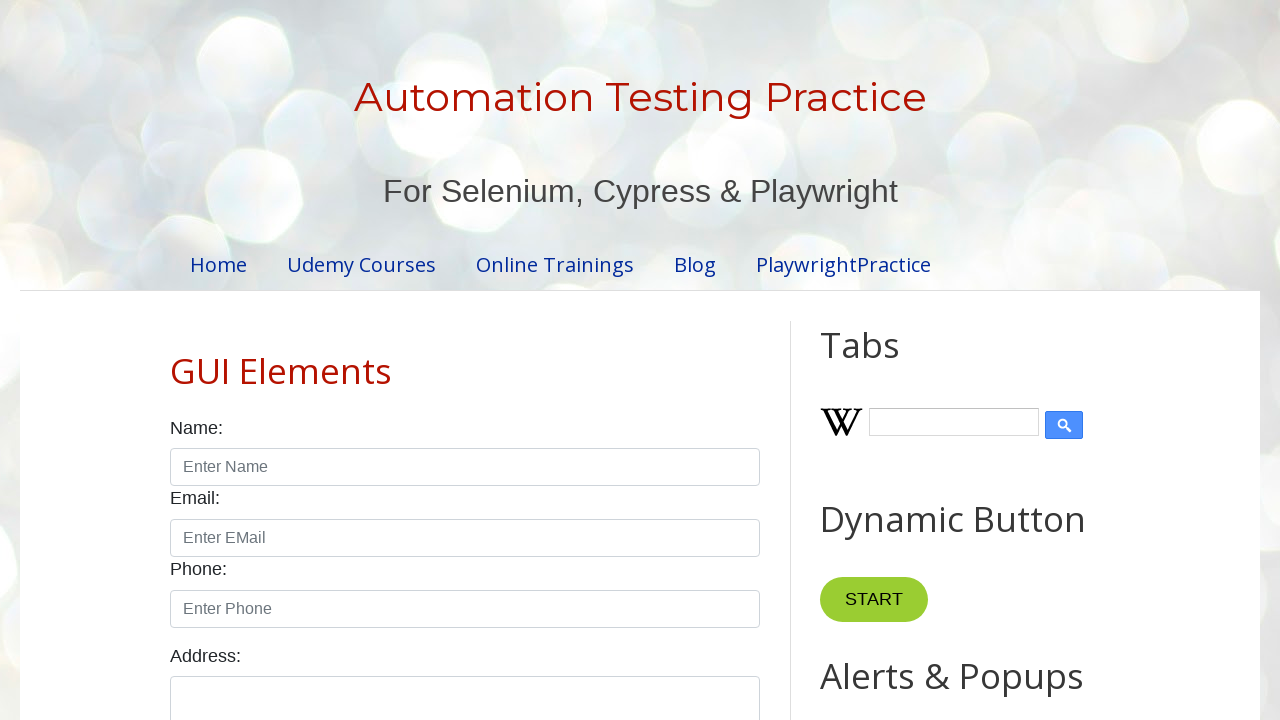

Scrolled to 'Colors:' label
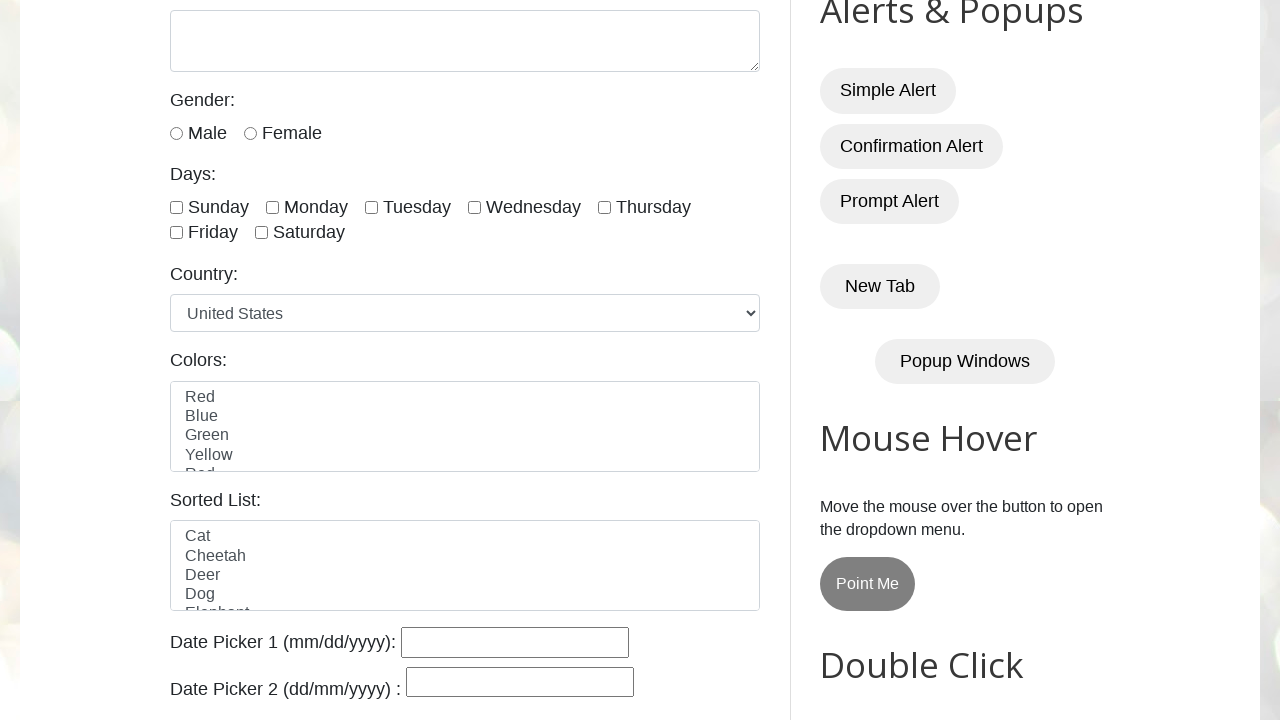

Located the multi-select colors dropdown
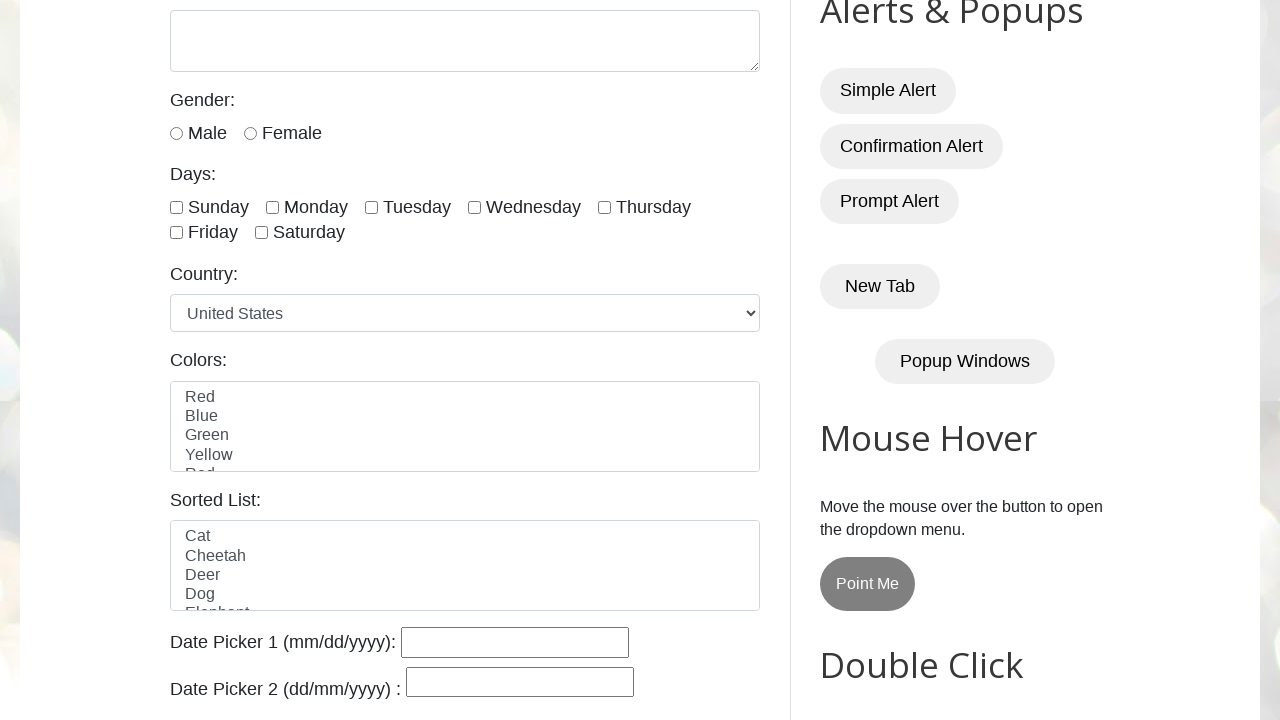

Selected 'Red' from colors dropdown by visible text on select#colors
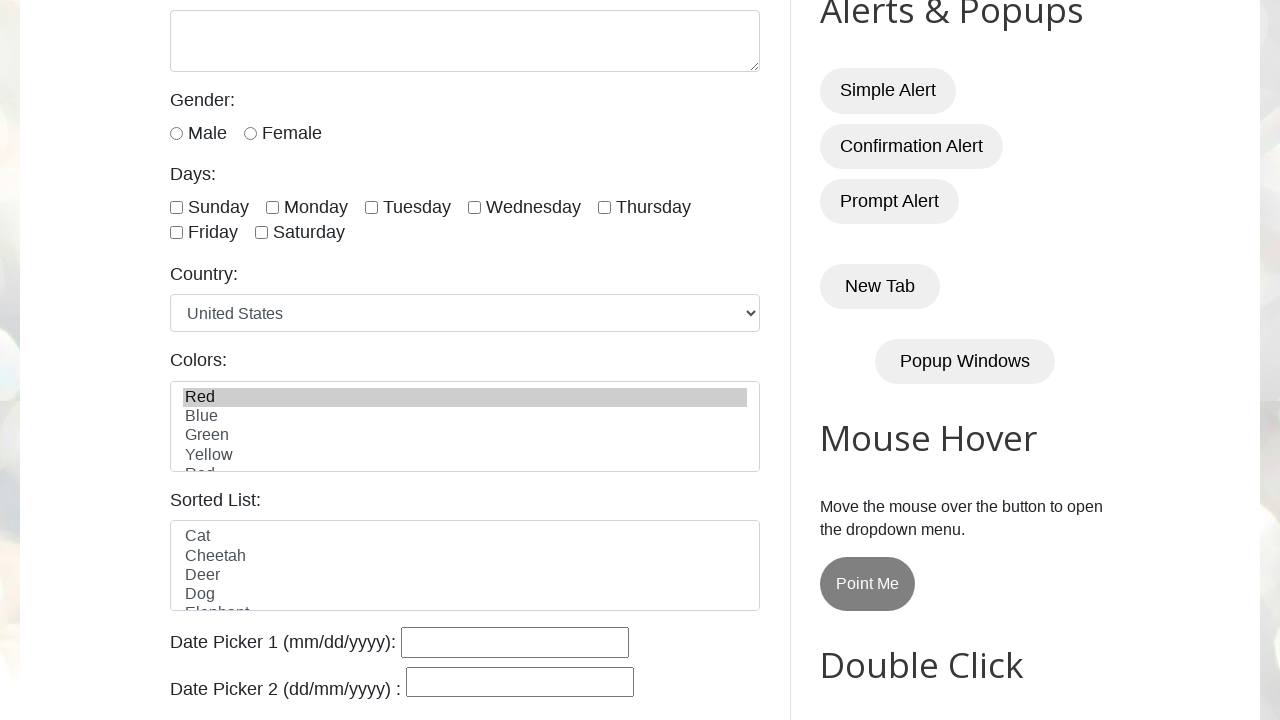

Selected 'Yellow' from colors dropdown by visible text on select#colors
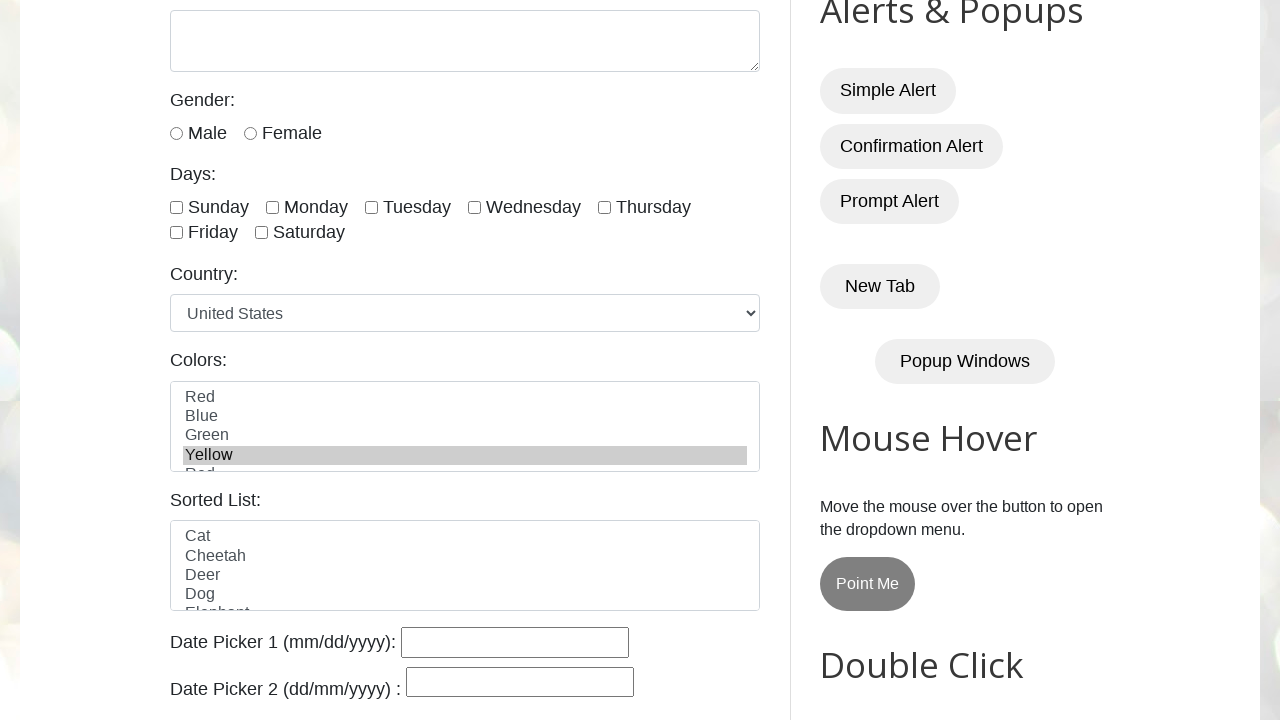

Selected 'Green' from colors dropdown by value on select#colors
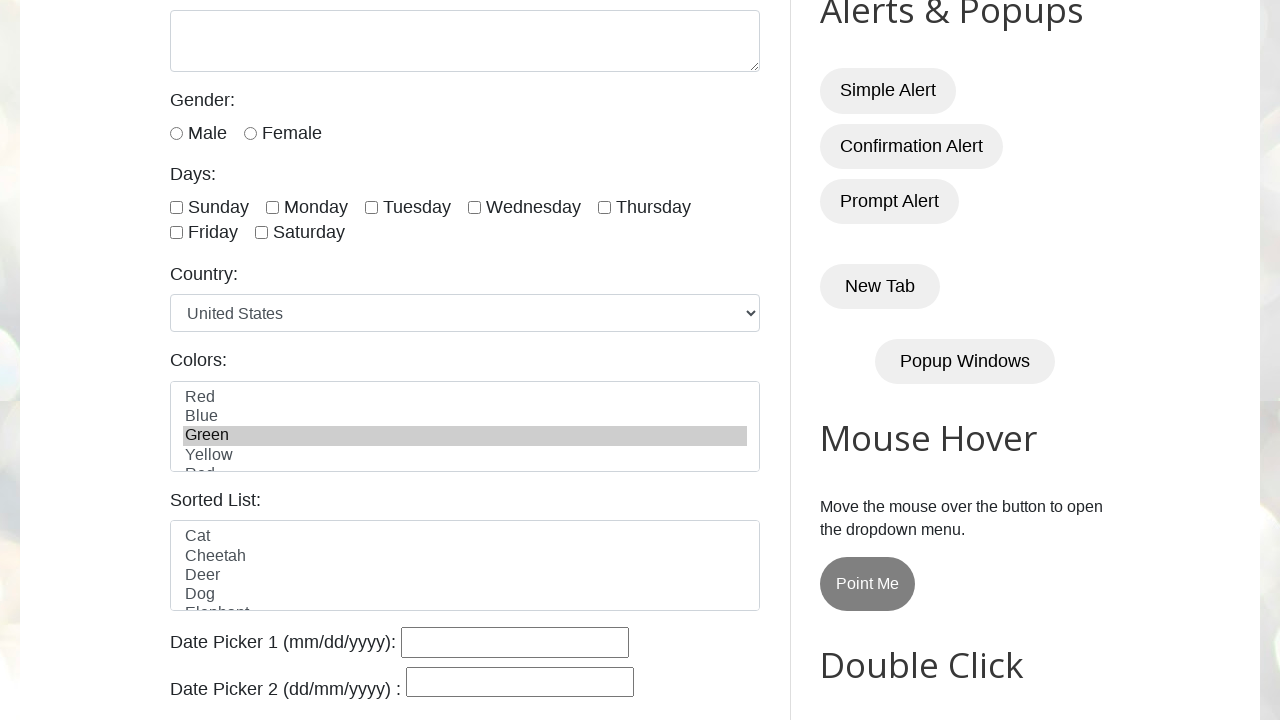

Deselected 'Green' by reselecting only 'Red' and 'Yellow' on select#colors
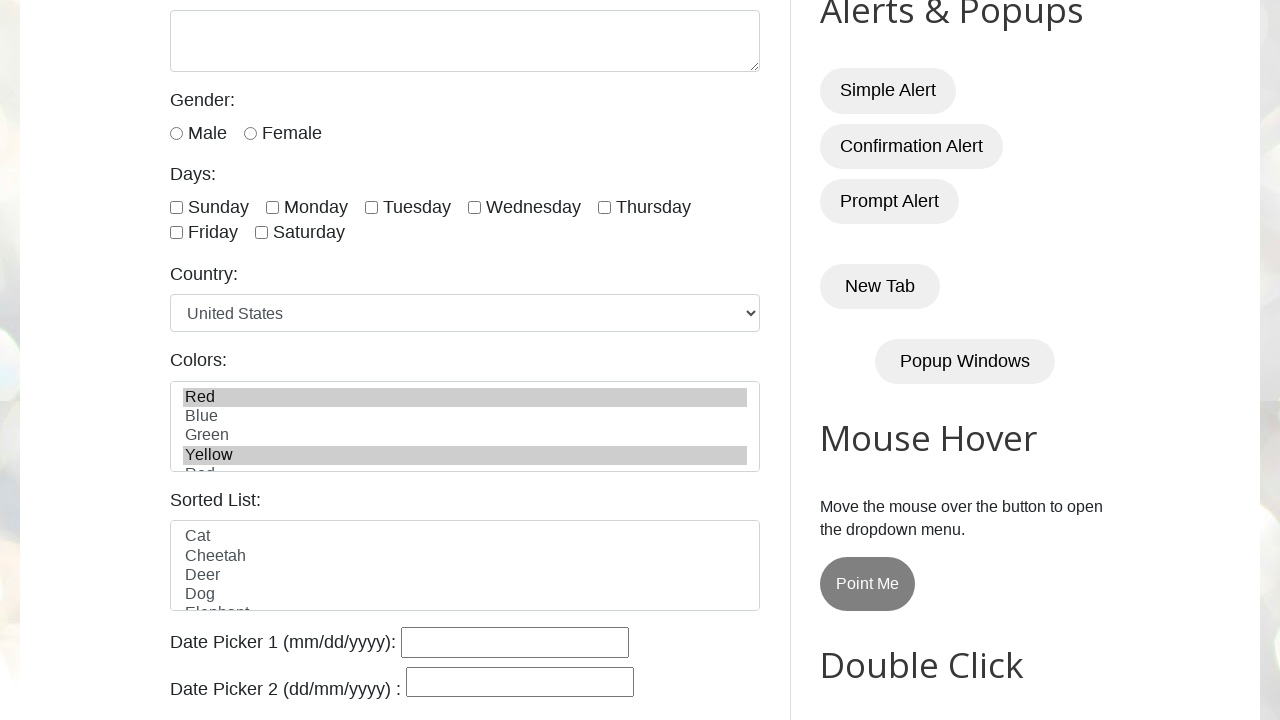

Deselected all options by selecting empty value on select#colors
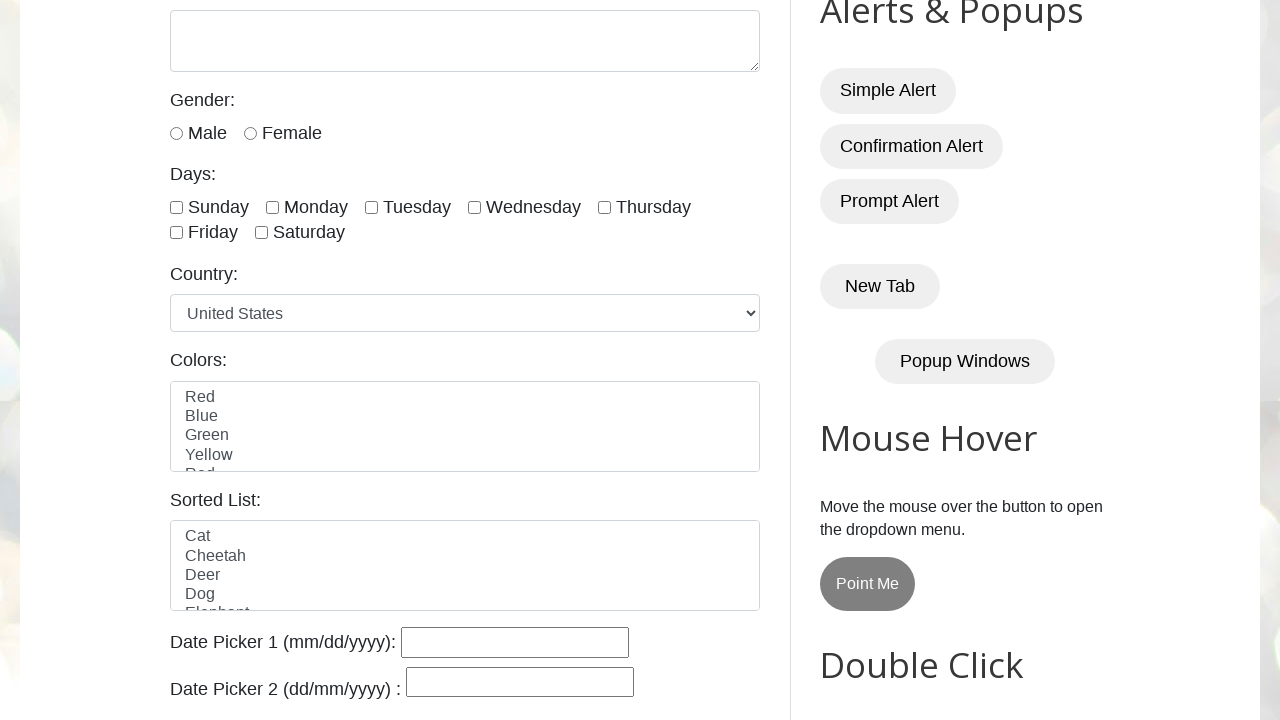

Selected option at index 1 from colors dropdown on select#colors
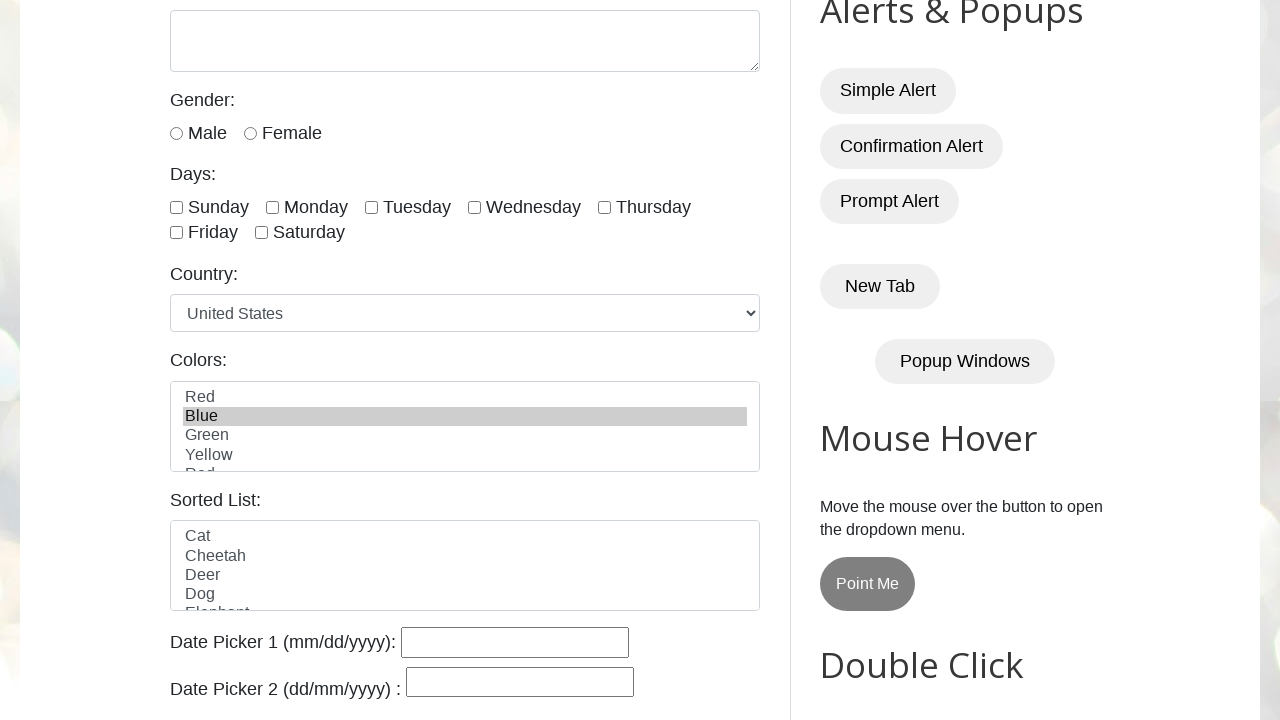

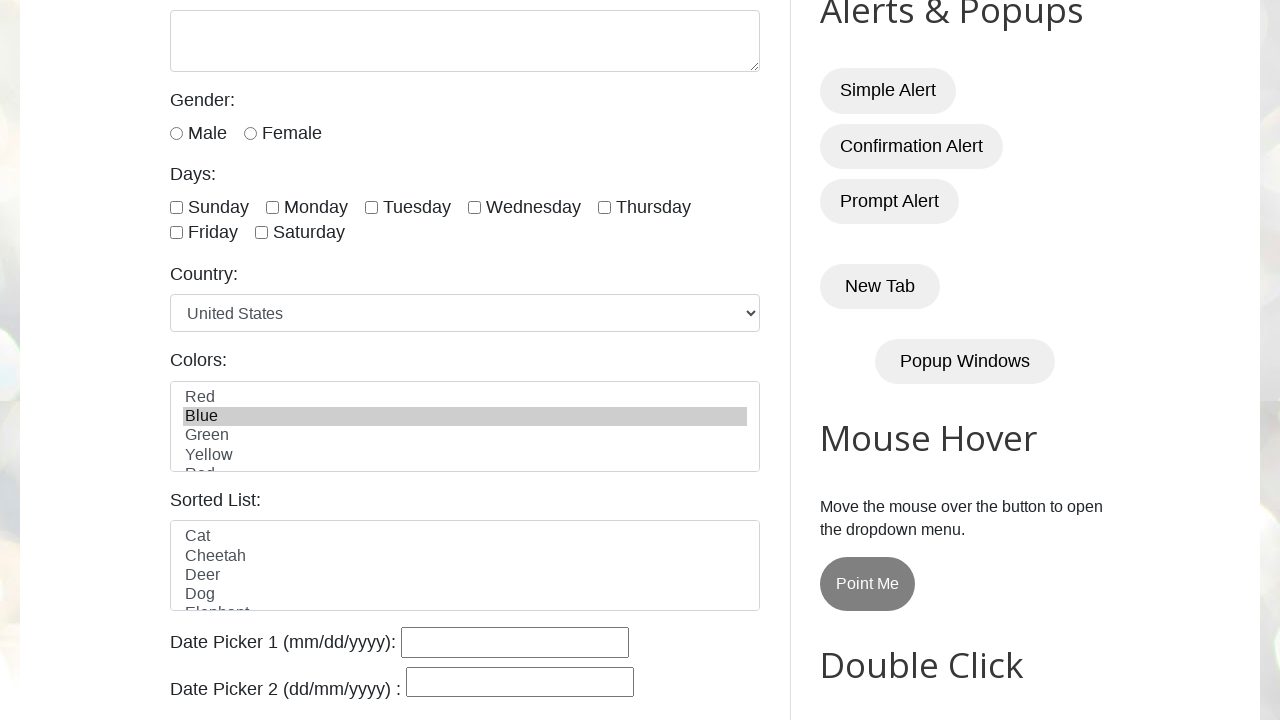